Tests clicking a radio button on a flight booking practice page, selecting the round trip option

Starting URL: https://rahulshettyacademy.com/dropdownsPractise/

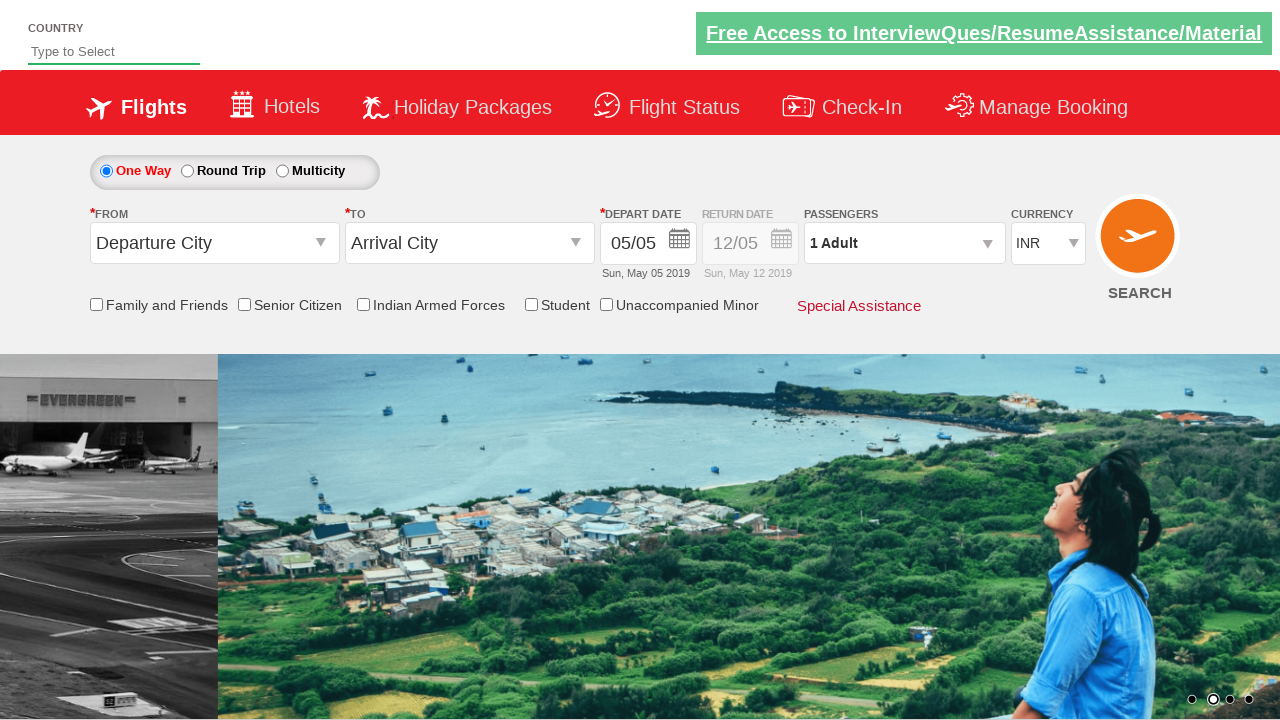

Navigated to flight booking practice page
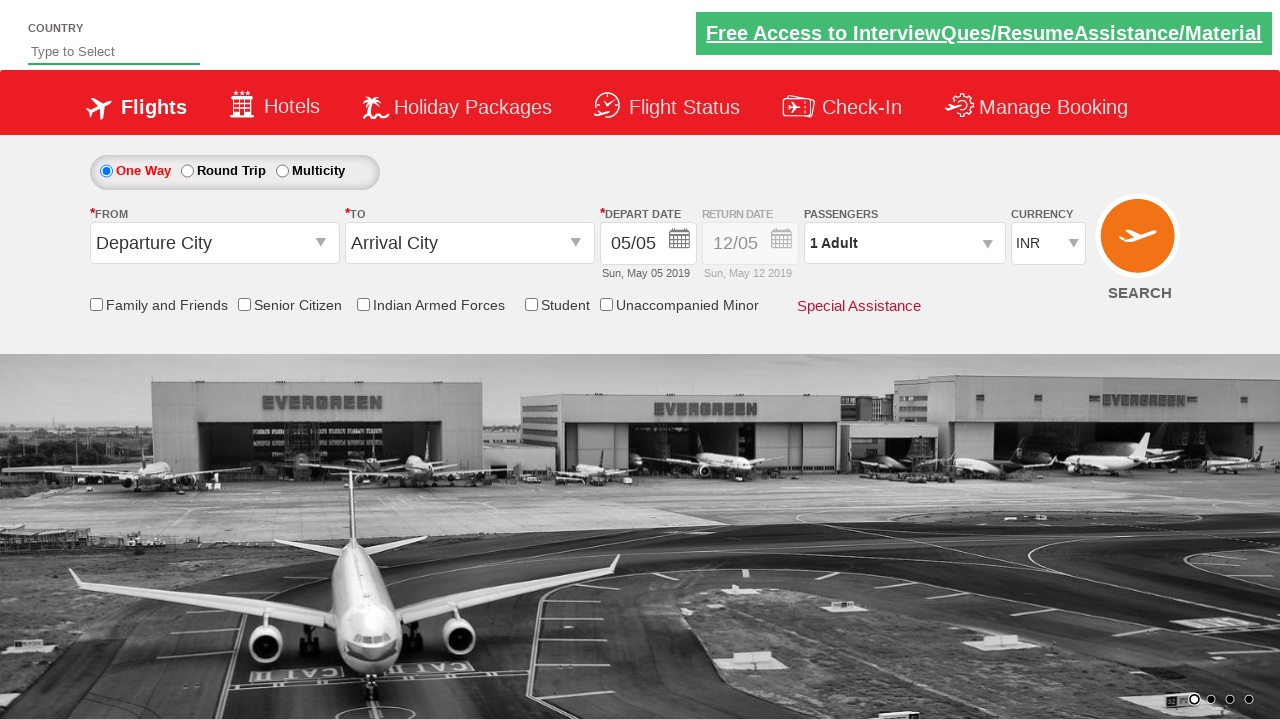

Clicked the round trip radio button at (187, 171) on #ctl00_mainContent_rbtnl_Trip_1
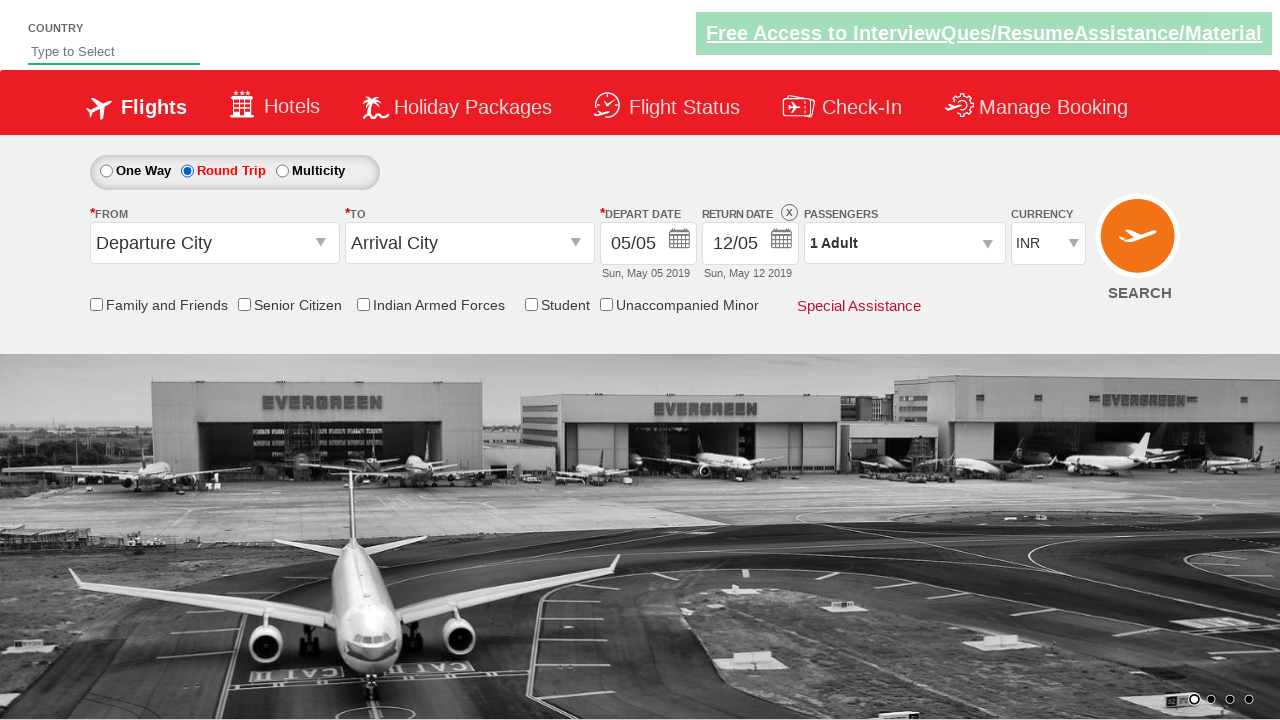

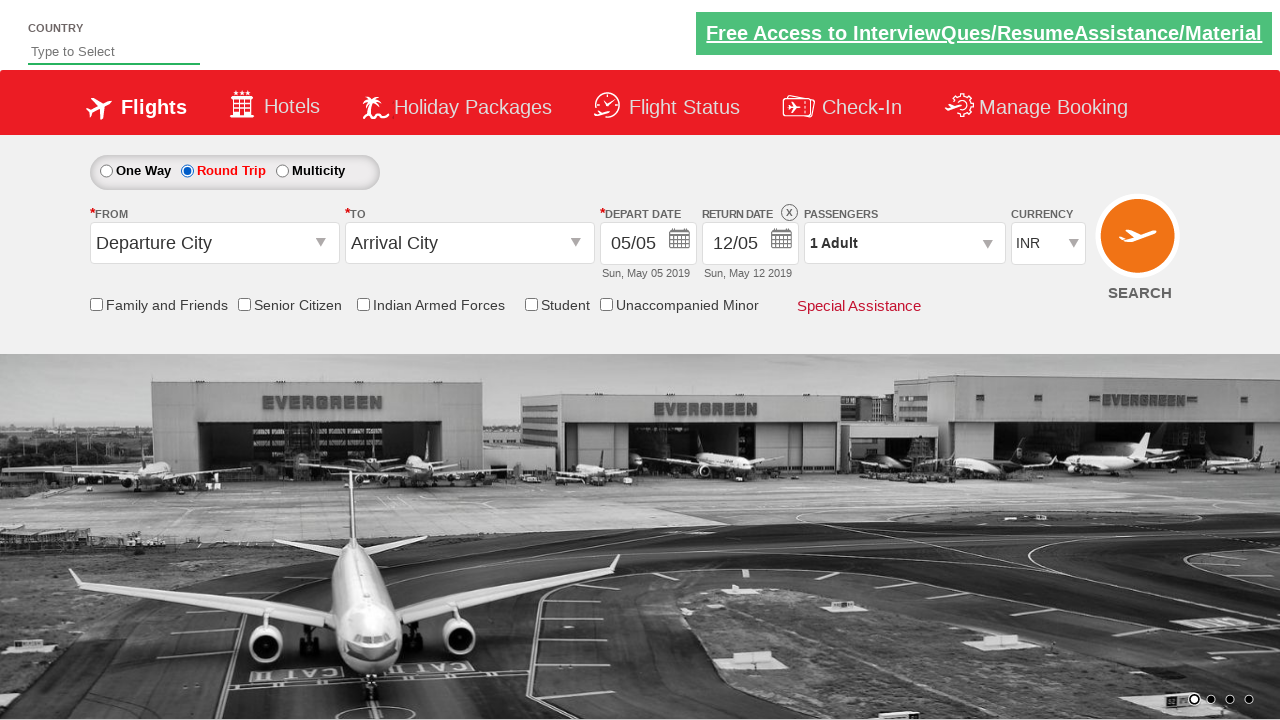